Tests mouse hover functionality by hovering over a button to reveal hidden menu options (Top and Reload), then clicking on the Top option

Starting URL: https://rahulshettyacademy.com/AutomationPractice/

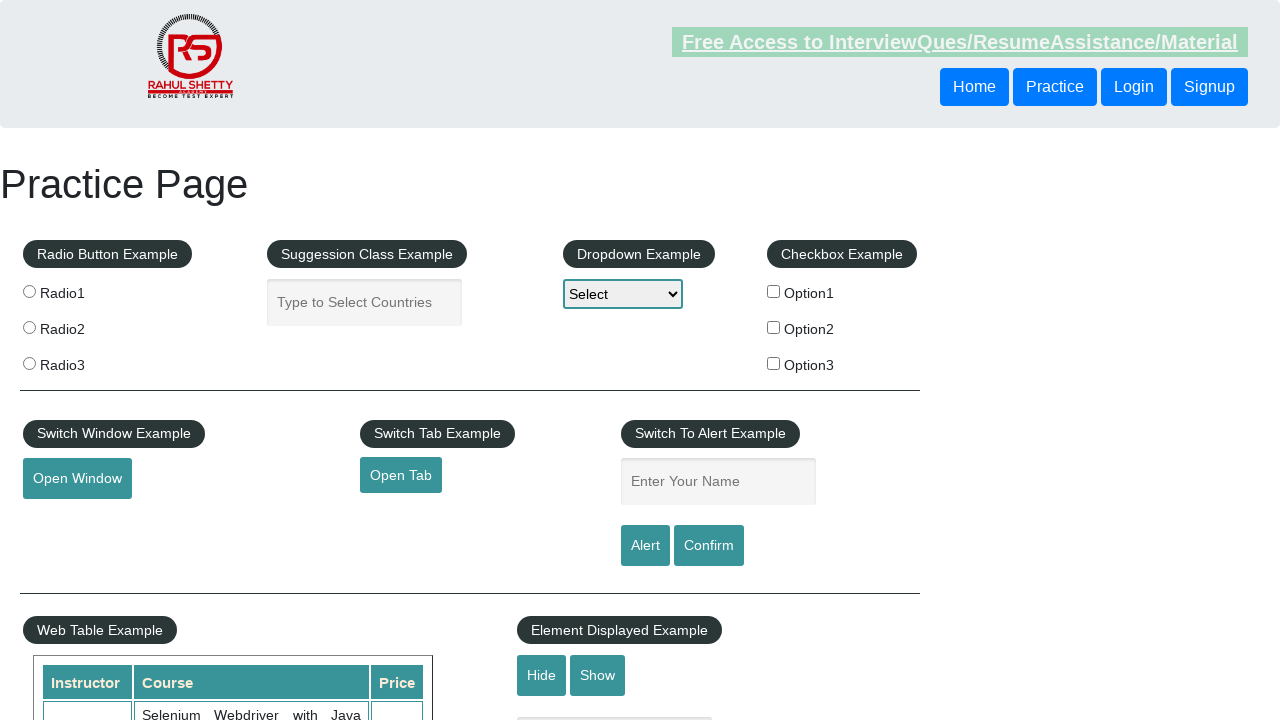

Hovered over Mouse Hover button to reveal hidden menu options at (83, 361) on button#mousehover
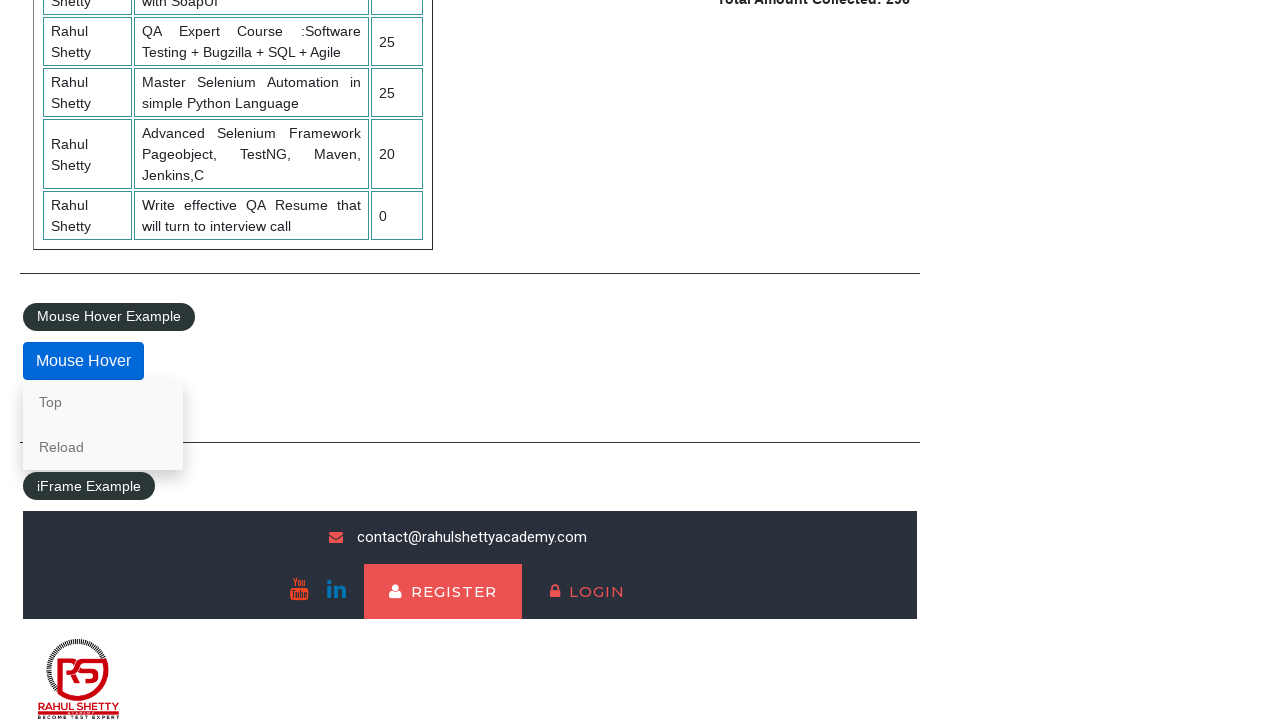

Clicked on the Top option from the revealed menu at (103, 402) on a:has-text('Top')
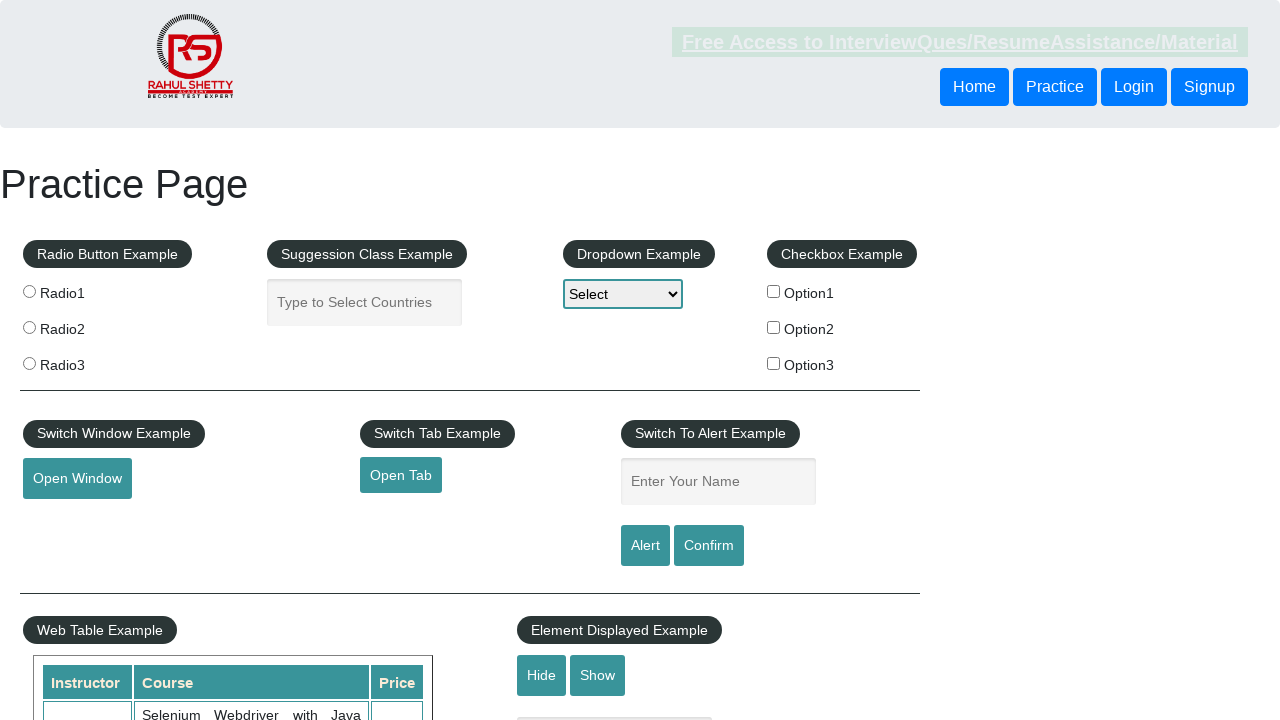

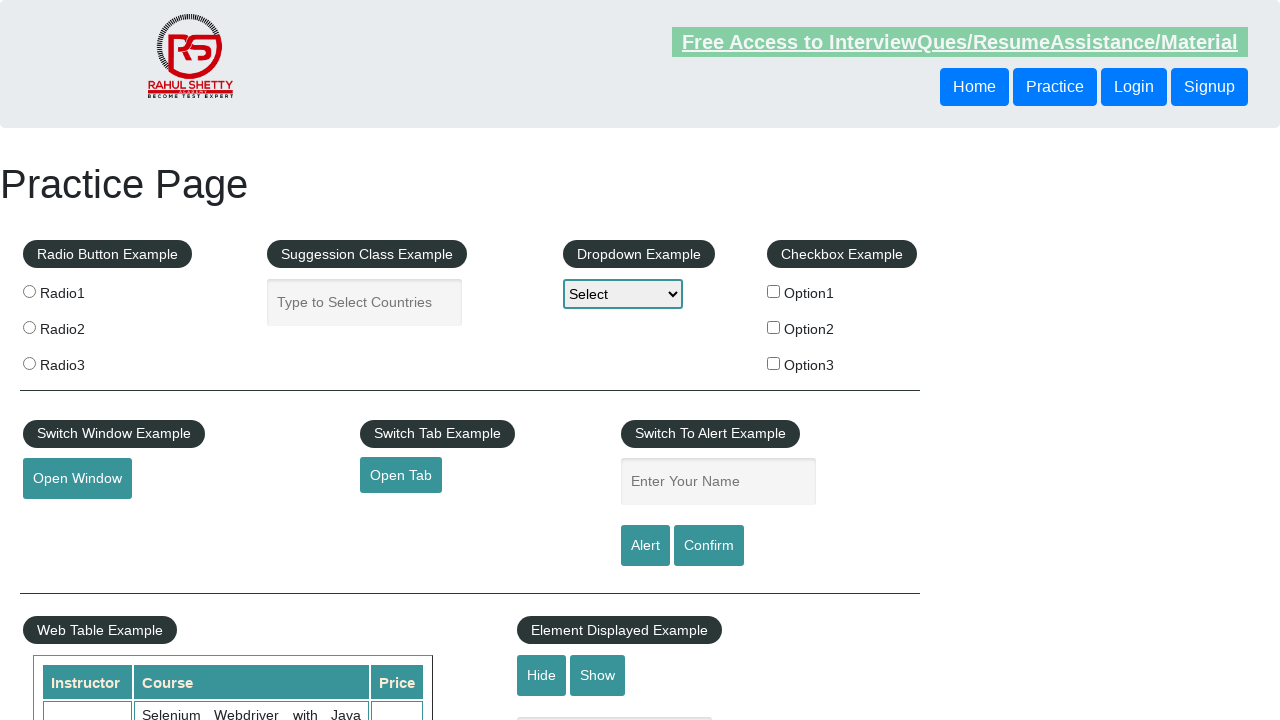